Tests a registration form by filling in first name, last name, and email fields, submitting the form, and verifying the success message is displayed.

Starting URL: http://suninjuly.github.io/registration1.html

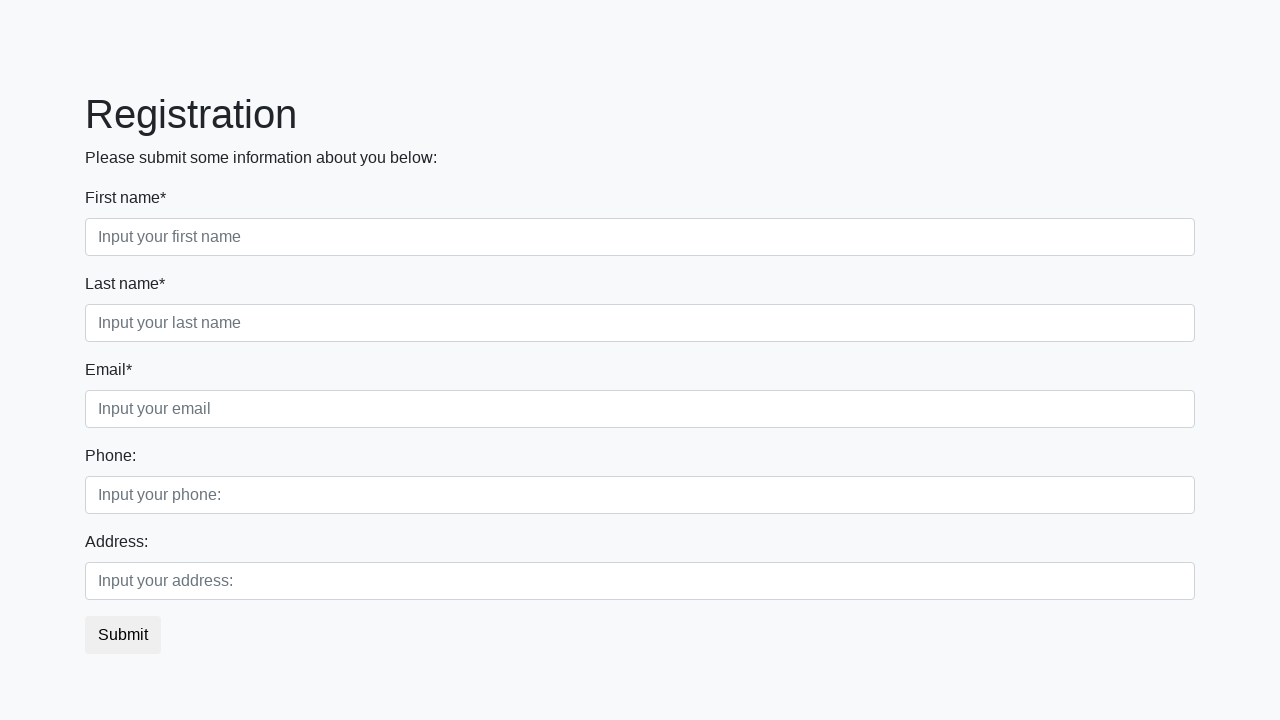

Filled first name field with 'Ivan' on input:first-of-type
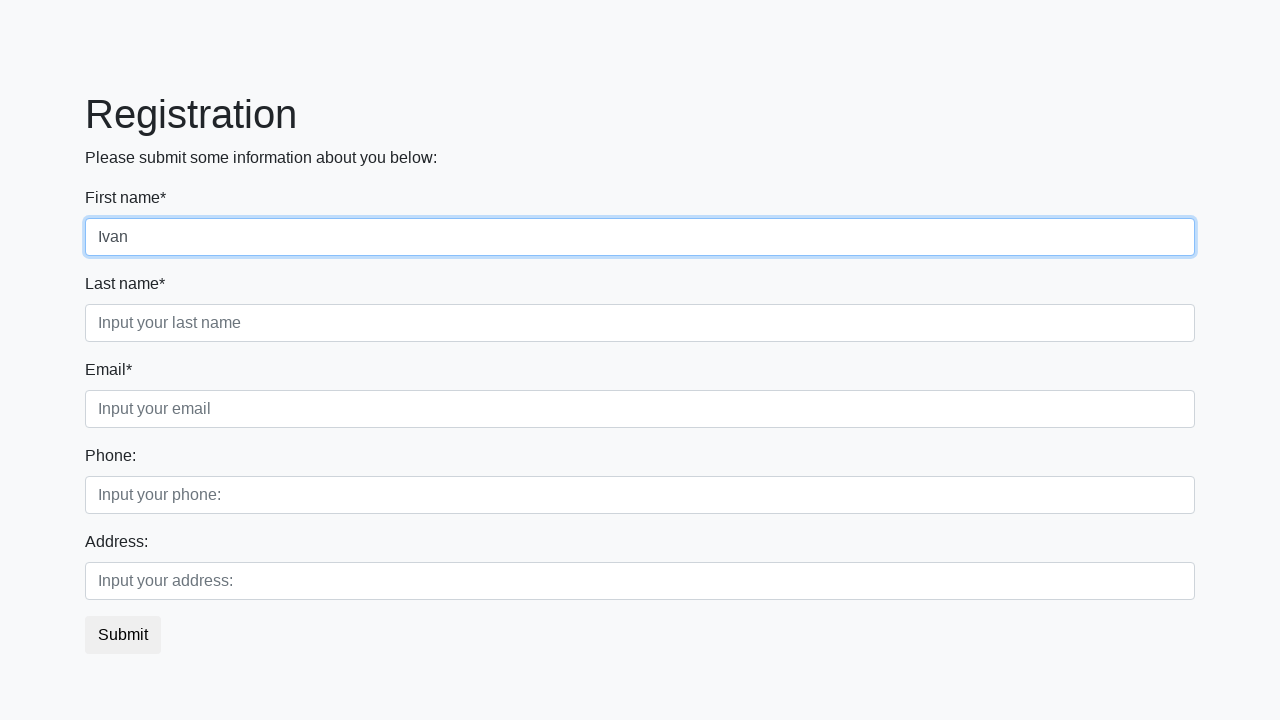

Filled last name field with 'Petrov' on //html/body/div[1]/form/div[1]/div[2]/input
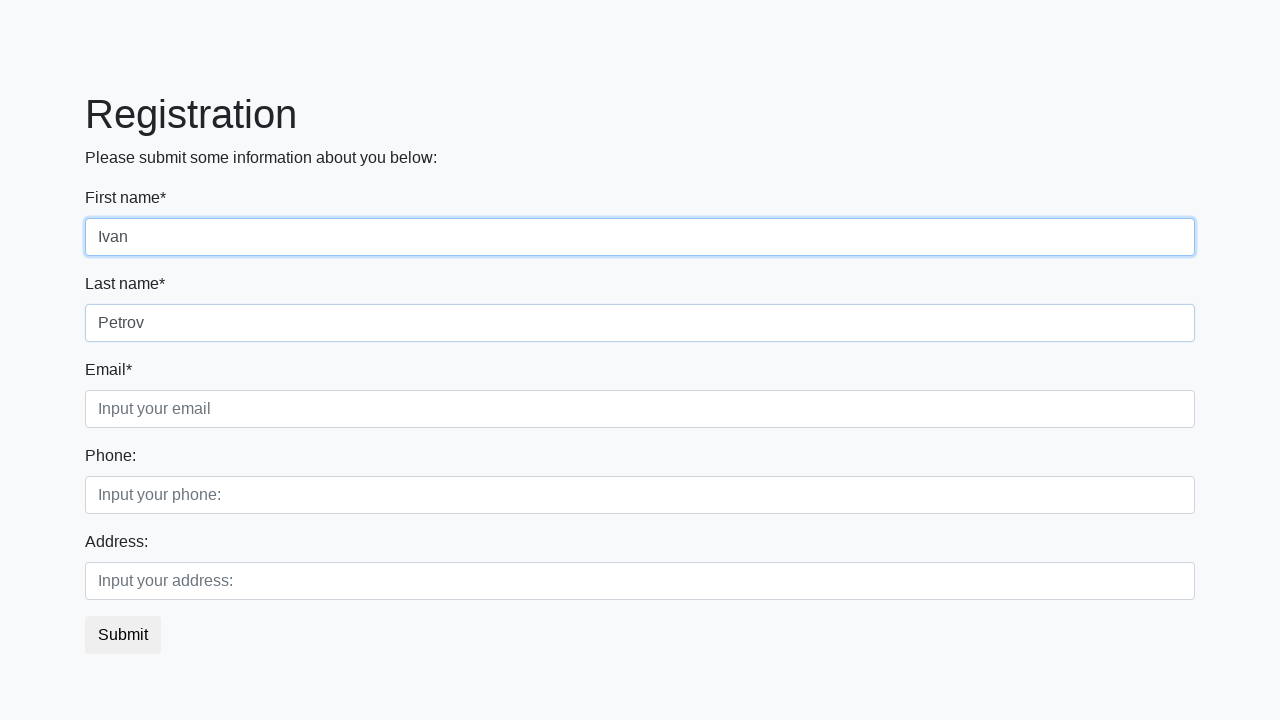

Filled email field with 'testuser_87@gmail.com' on //html/body/div[1]/form/div[1]/div[3]/input
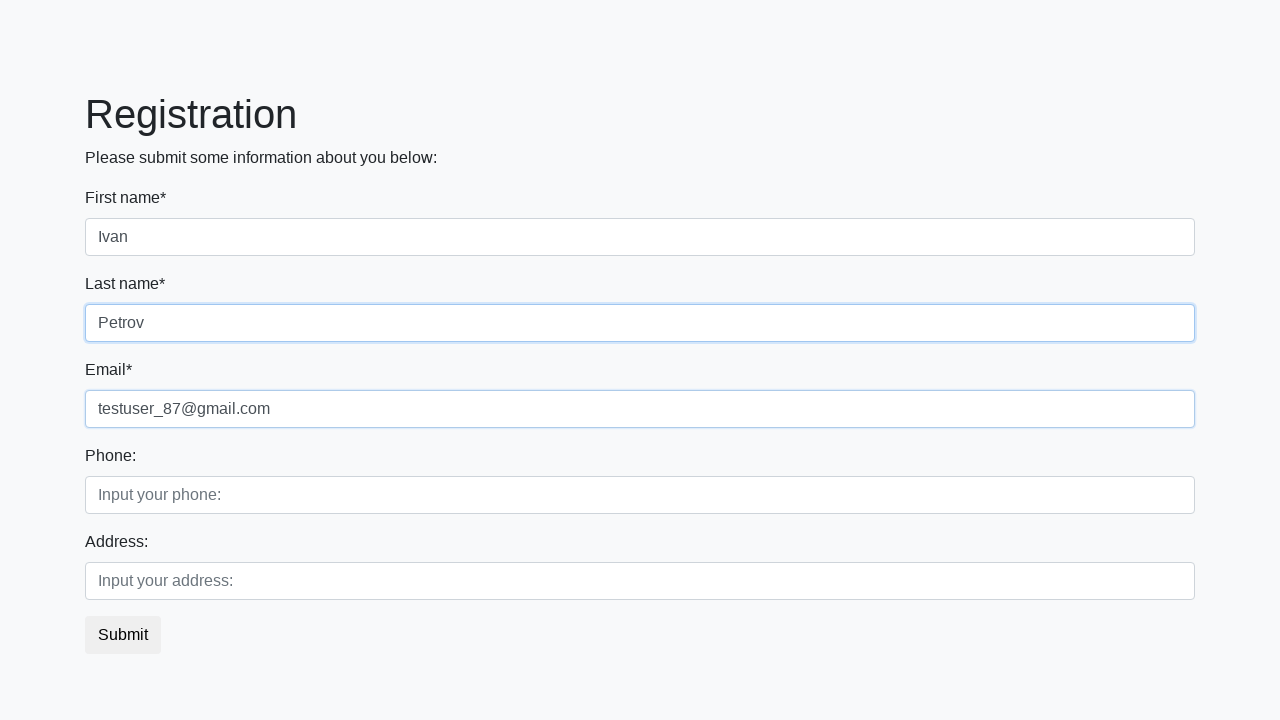

Clicked submit button to register at (123, 635) on button.btn
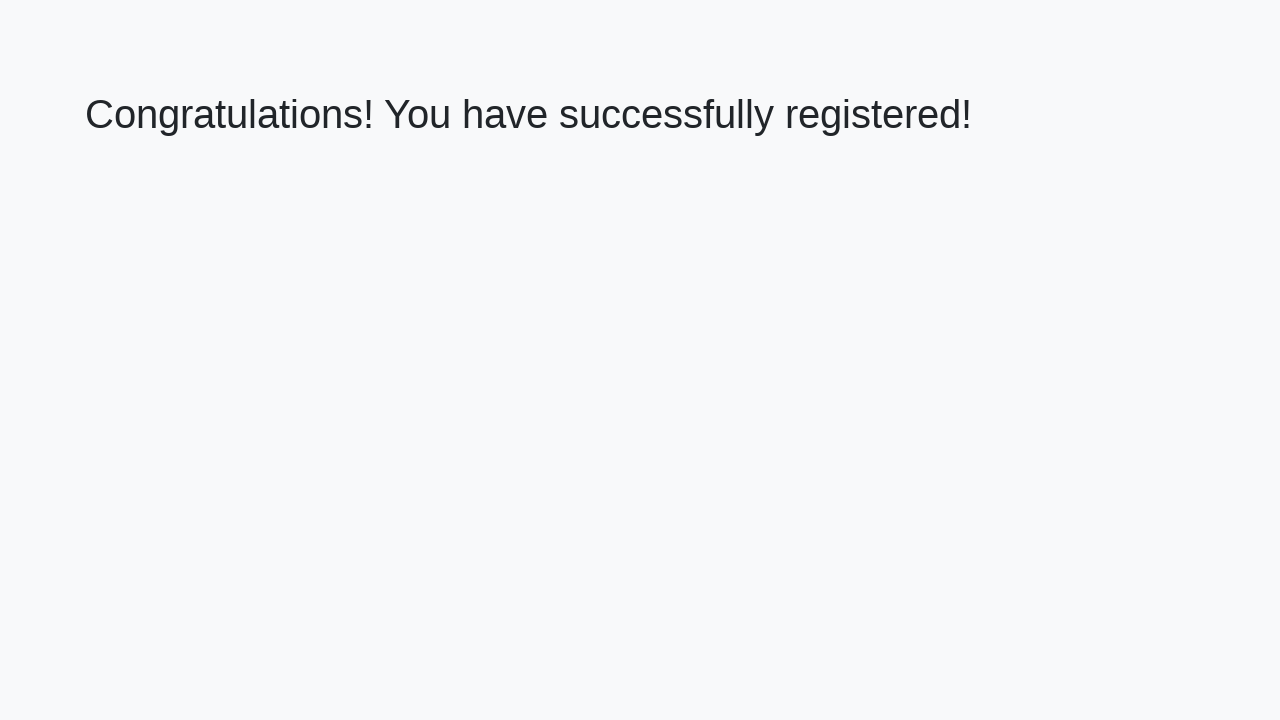

Success message (h1) appeared on page
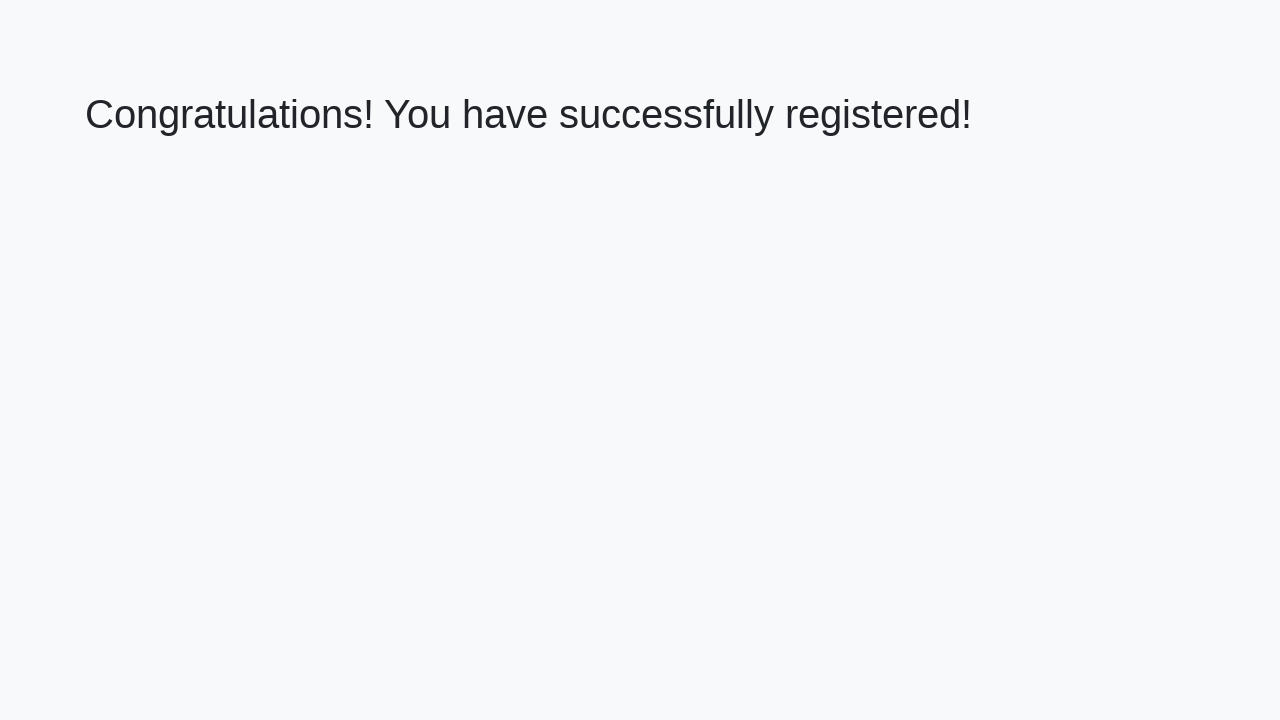

Retrieved success message text content
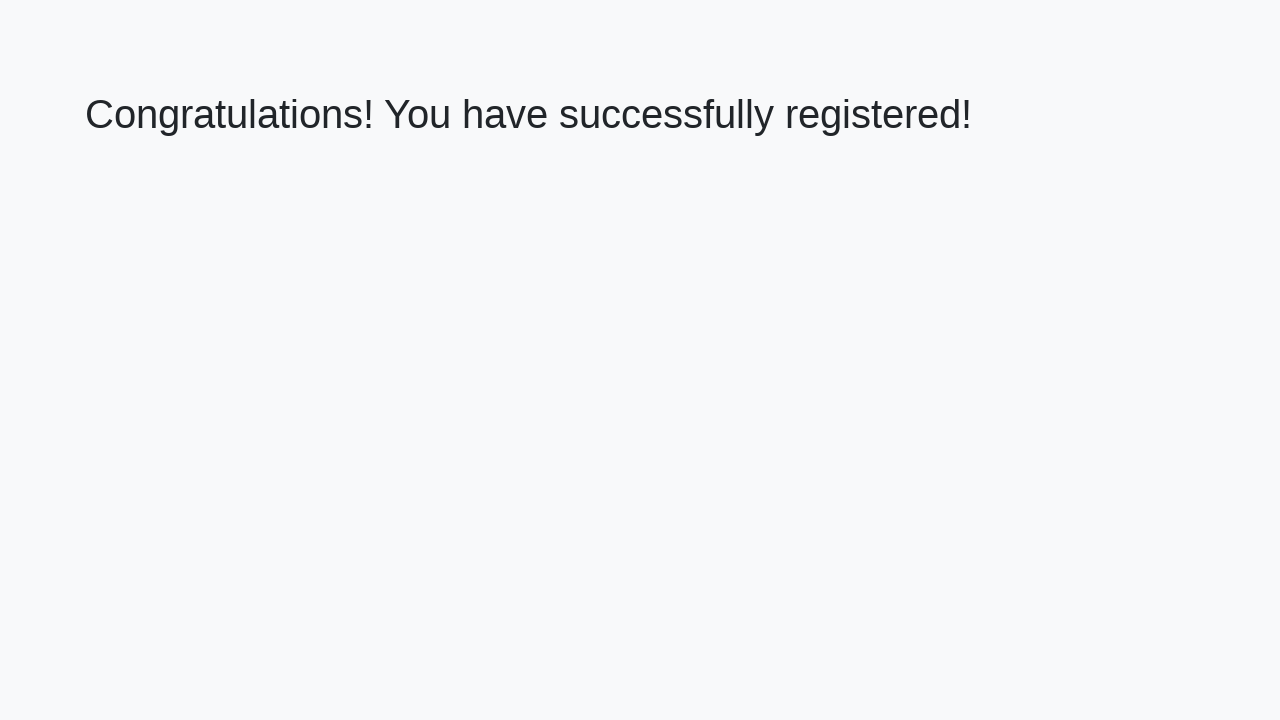

Verified congratulations message is correct
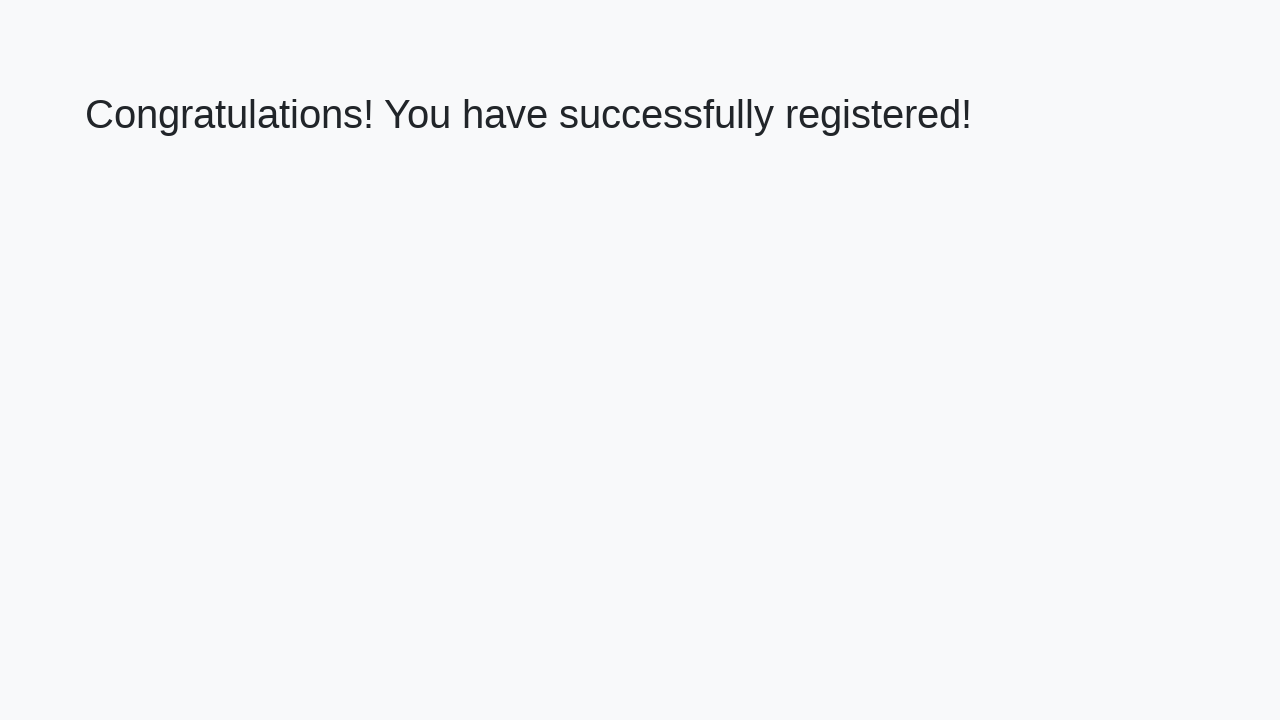

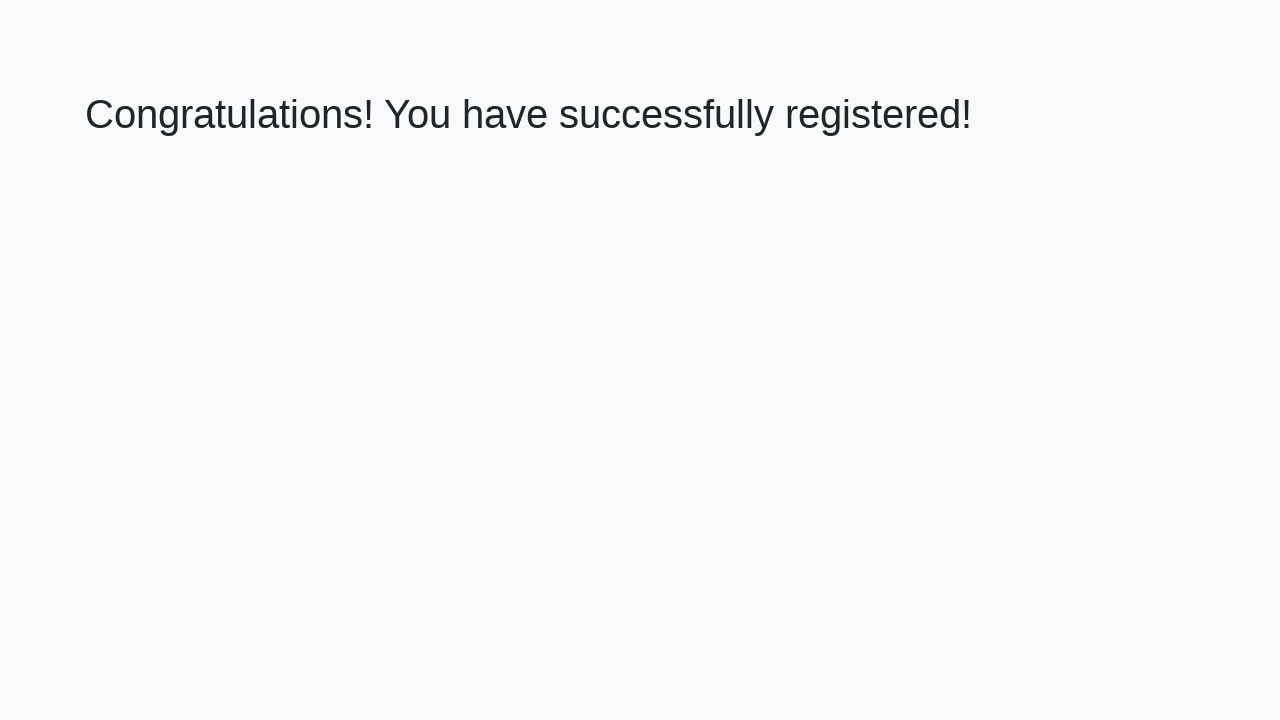